Tests scrolling to the top of a page after being at the bottom by using JavaScript scroll command.

Starting URL: http://the-internet.herokuapp.com/large

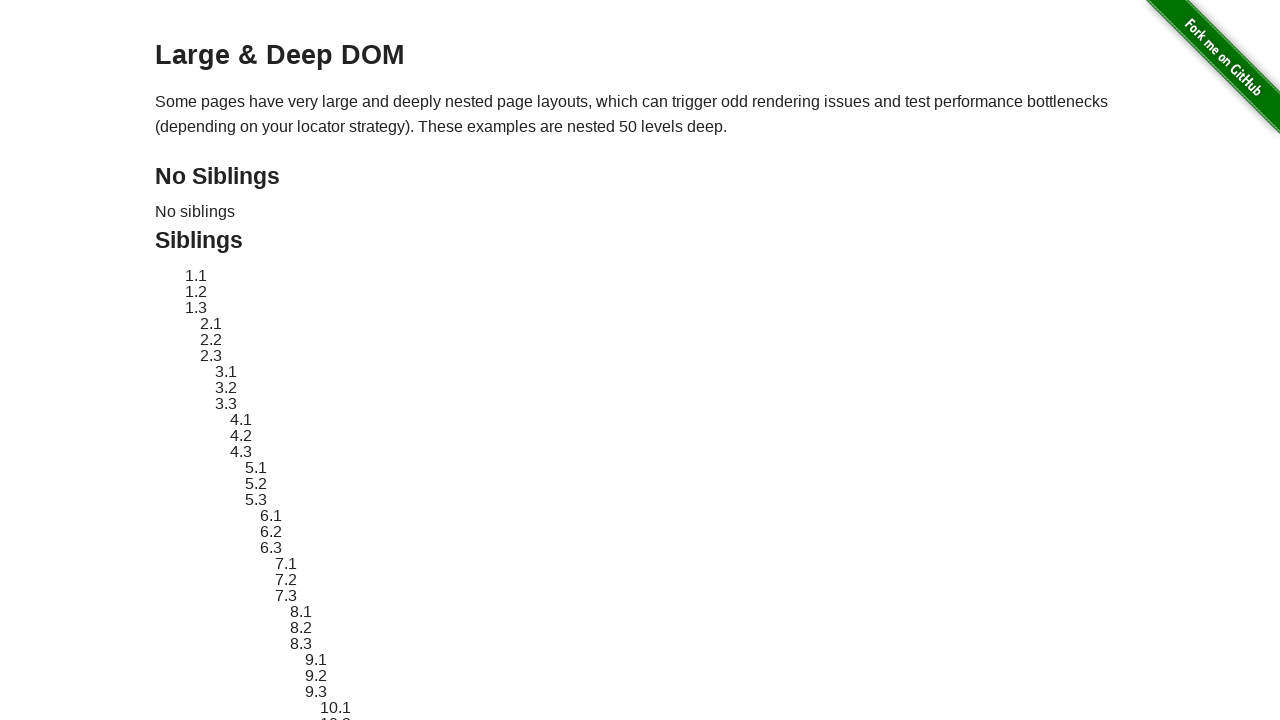

Scrolled to bottom of page using JavaScript
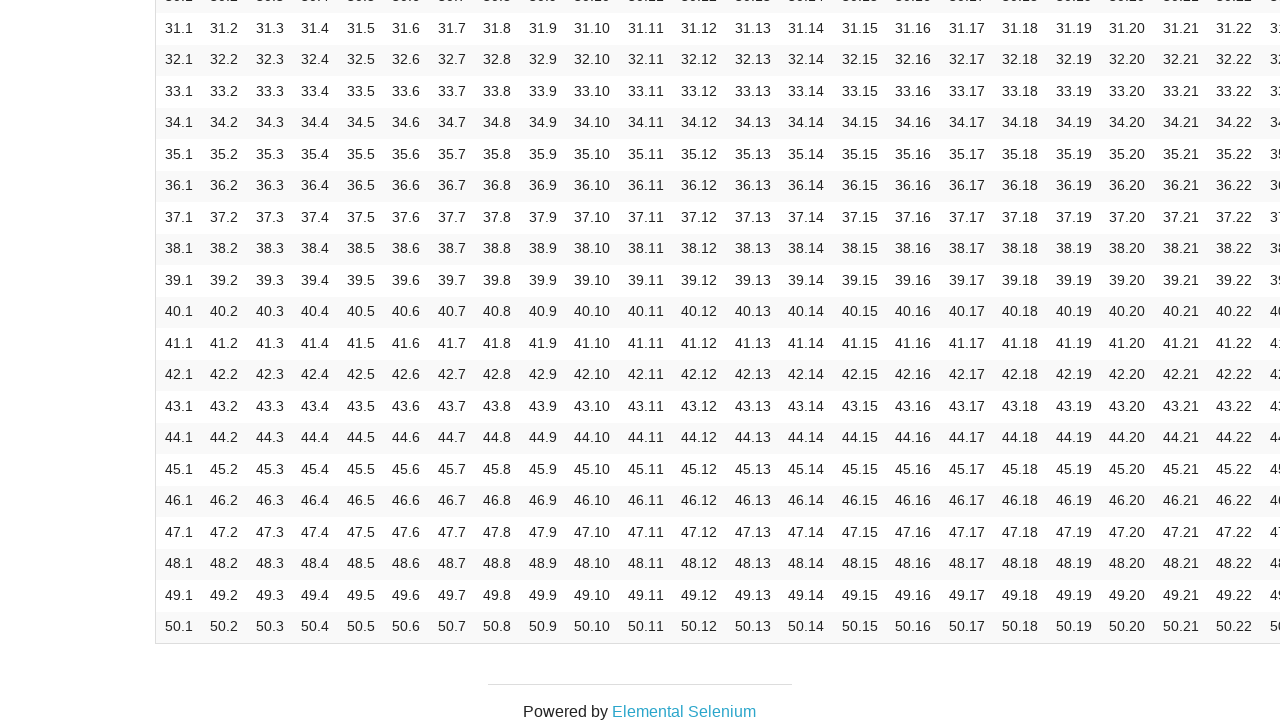

Scrolled back to top of page using JavaScript
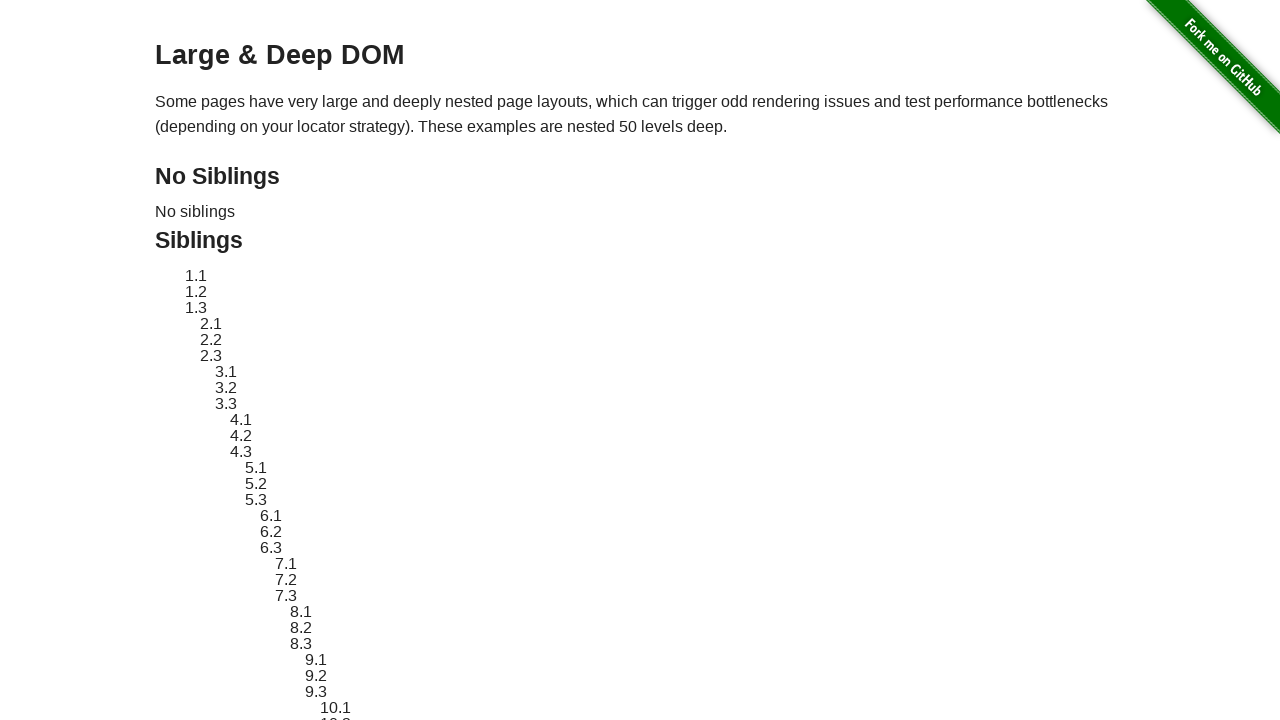

Verified header element is visible at top of page
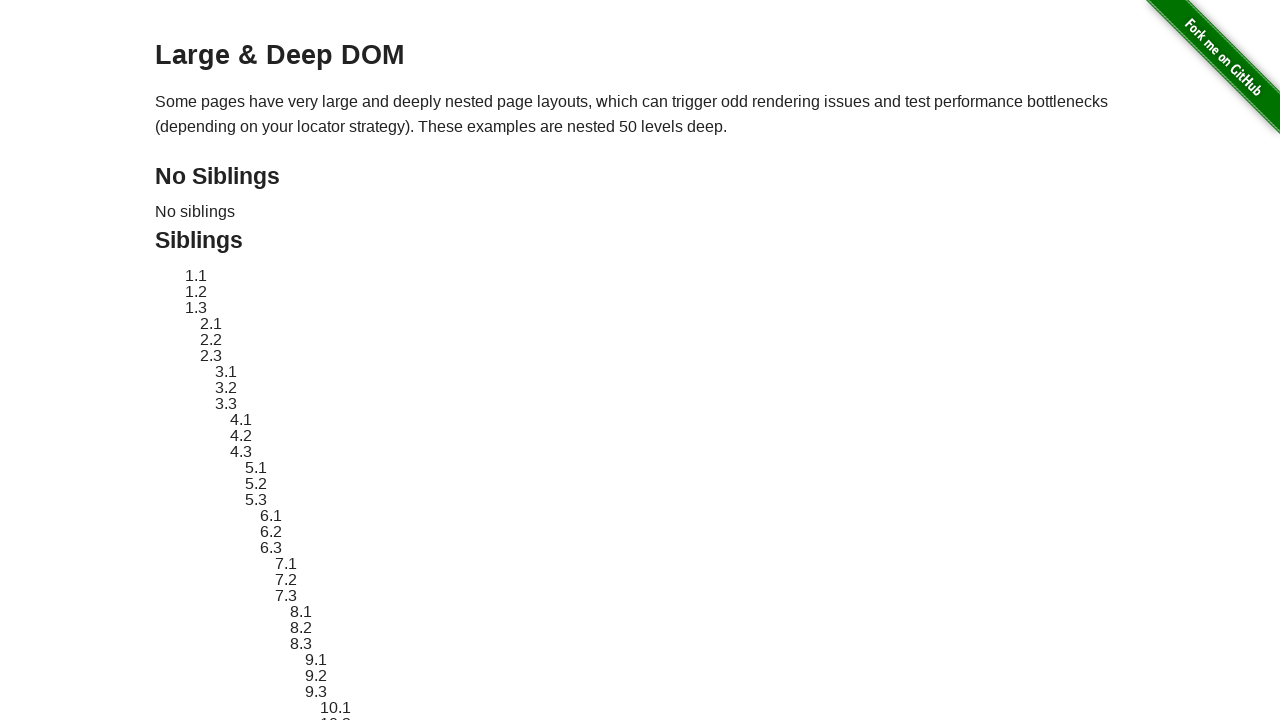

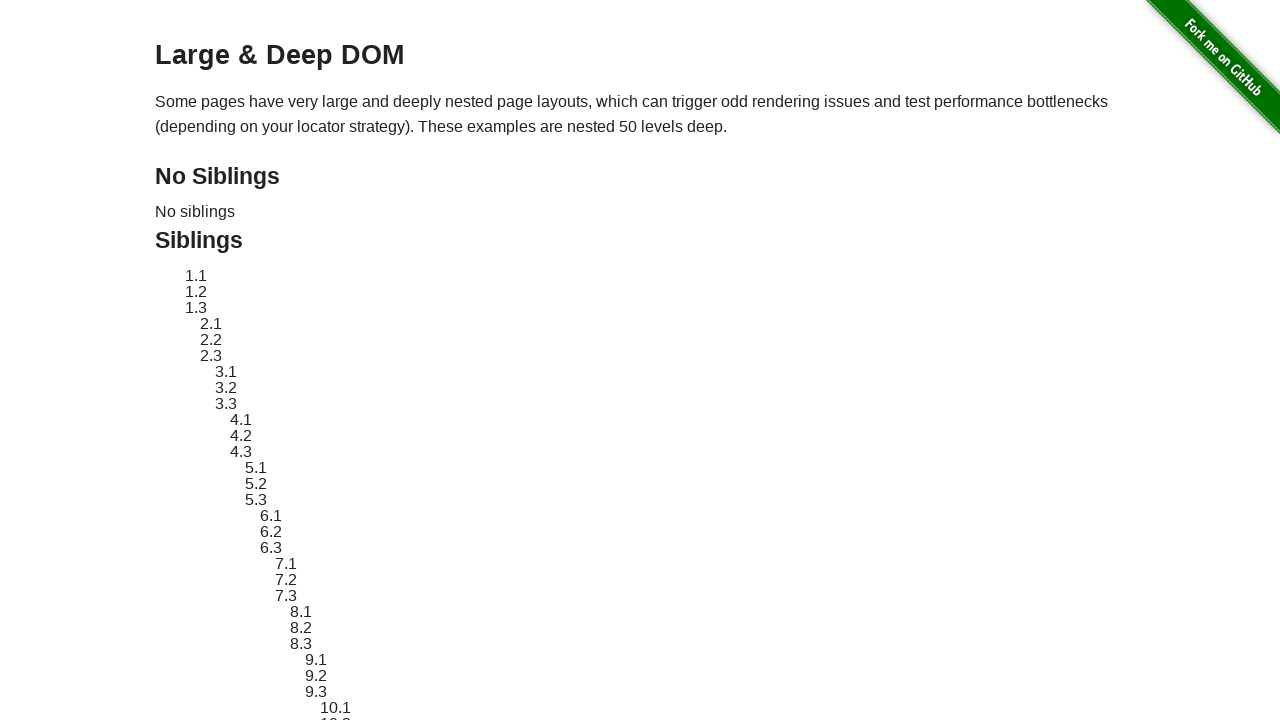